Navigates to Disneyland Paris website and verifies the page title matches an expected value

Starting URL: https://www.disneylandparis.com/

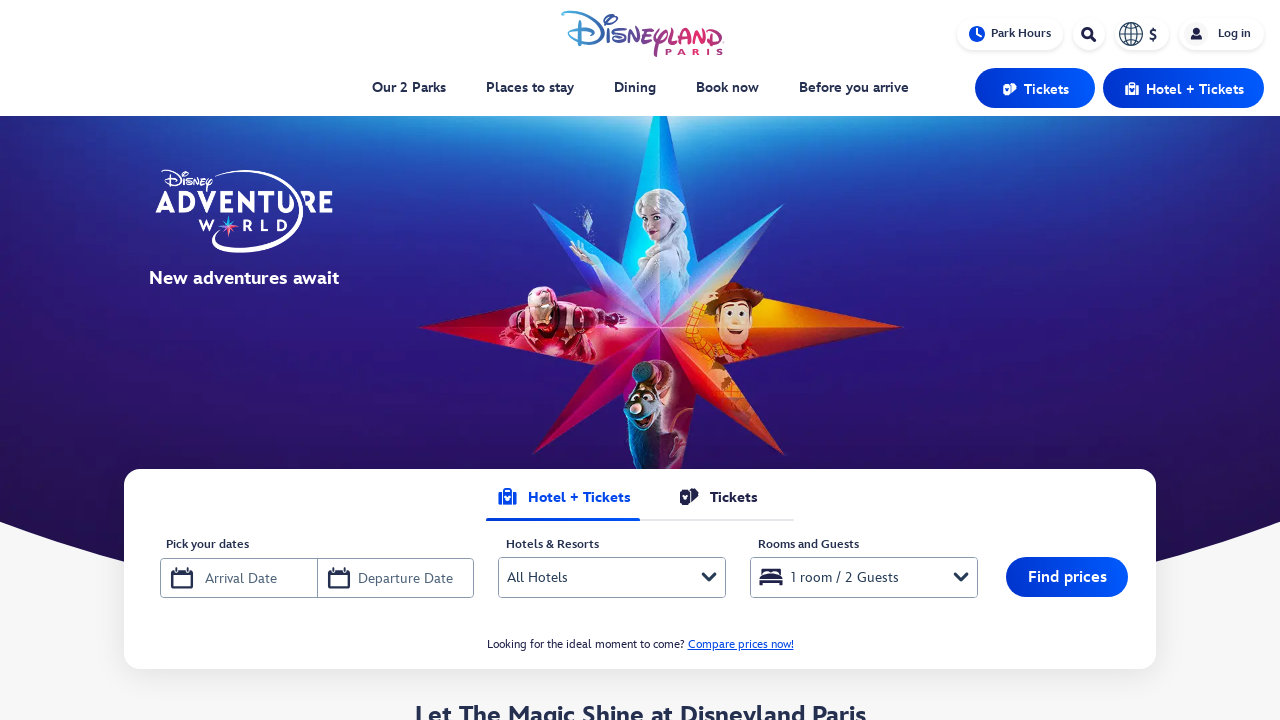

Navigated to Disneyland Paris website
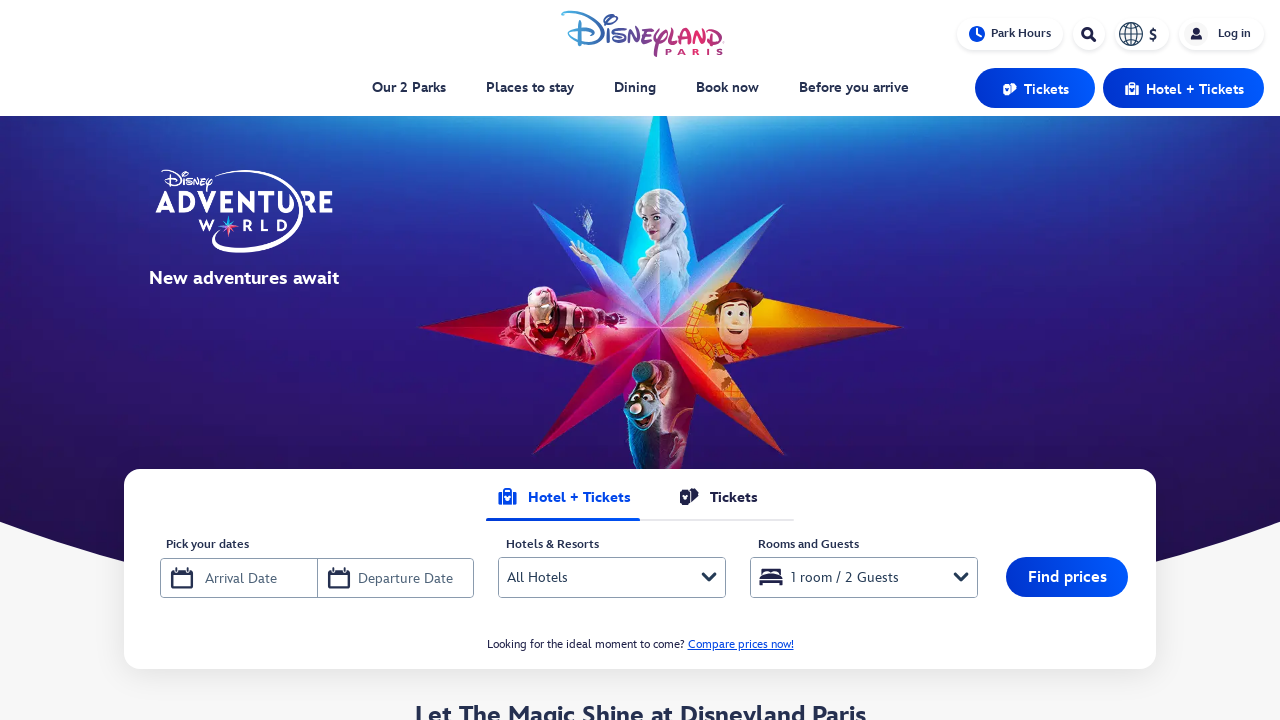

Page loaded - DOM content ready
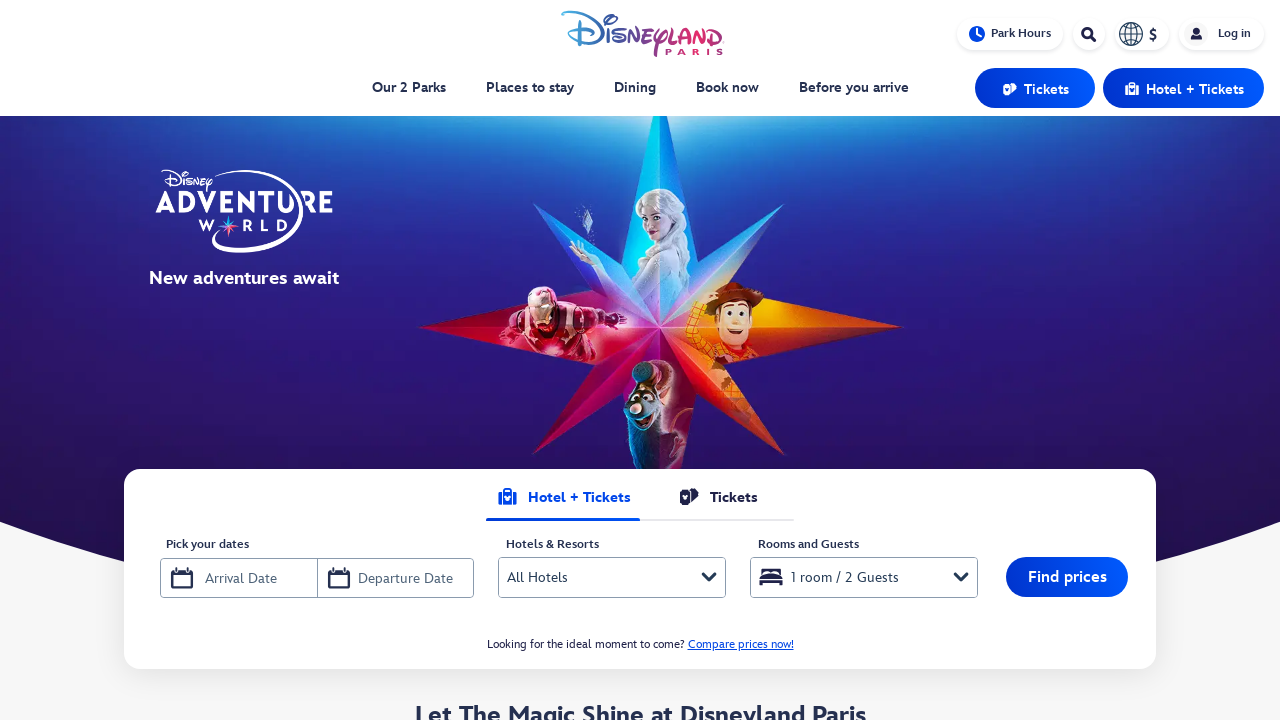

Retrieved page title: Disneyland Paris - tickets, deals, family holidays | Disneyland Paris
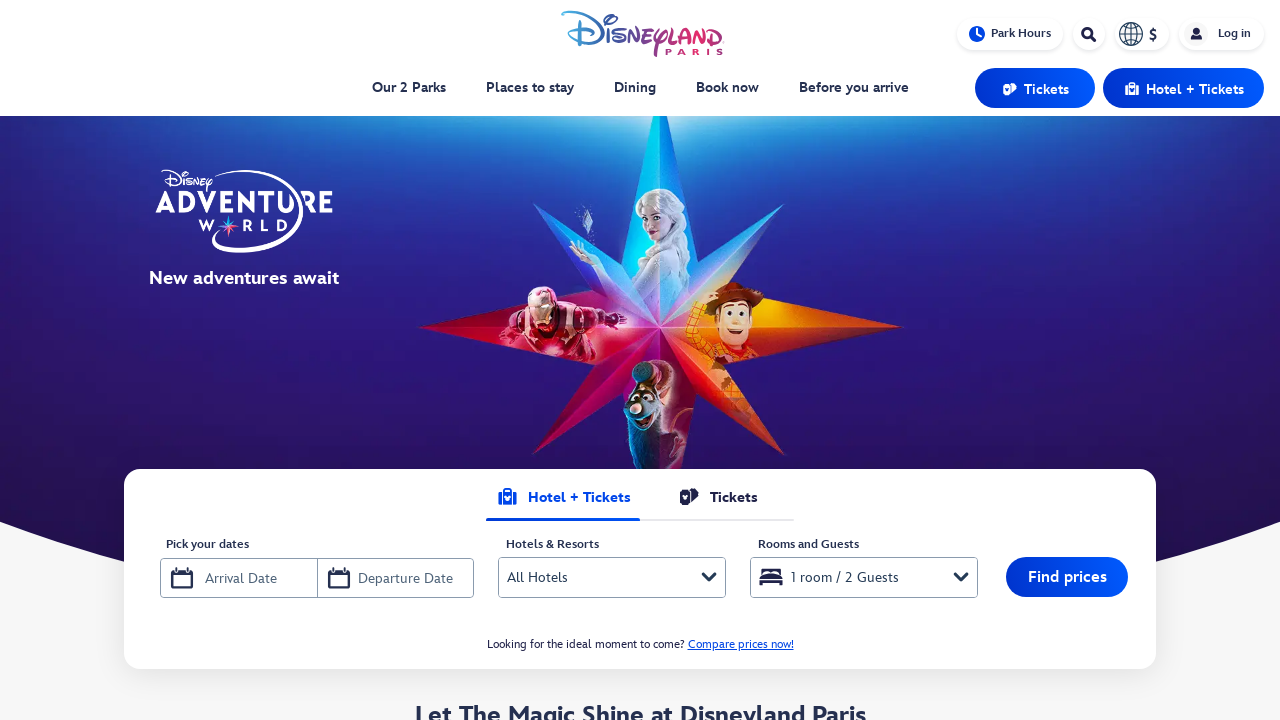

Asserted that page title is not empty
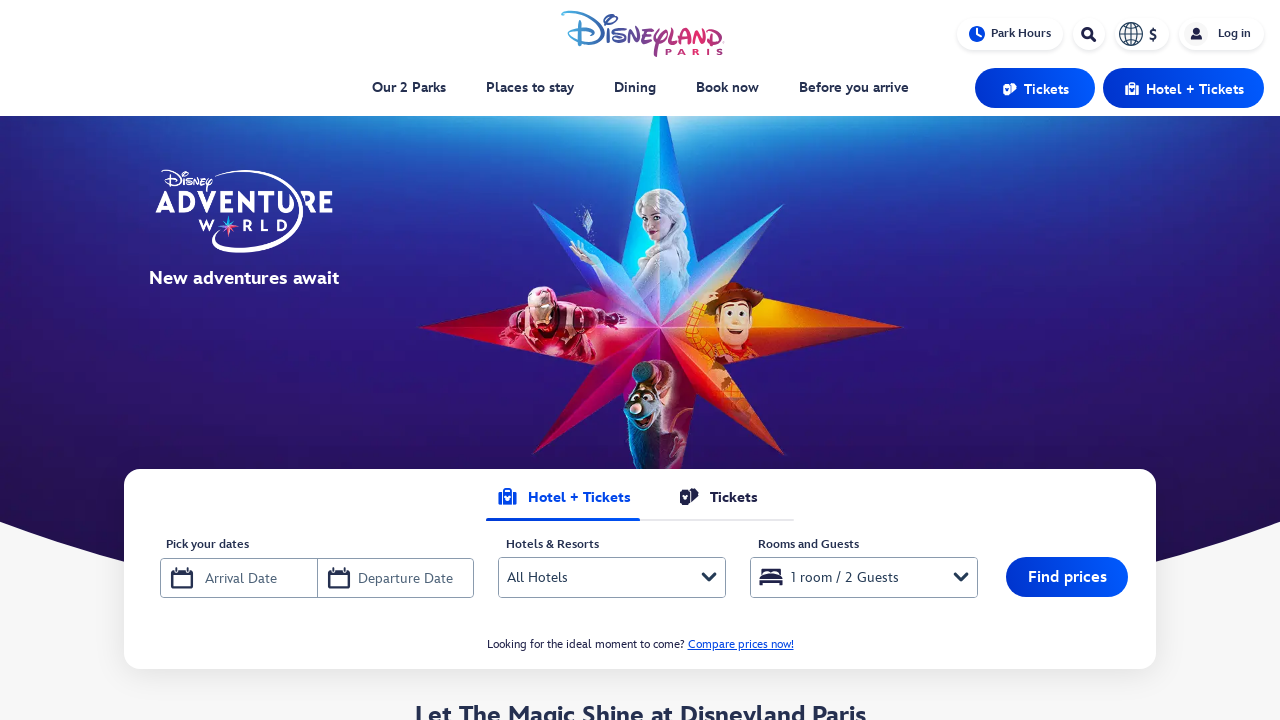

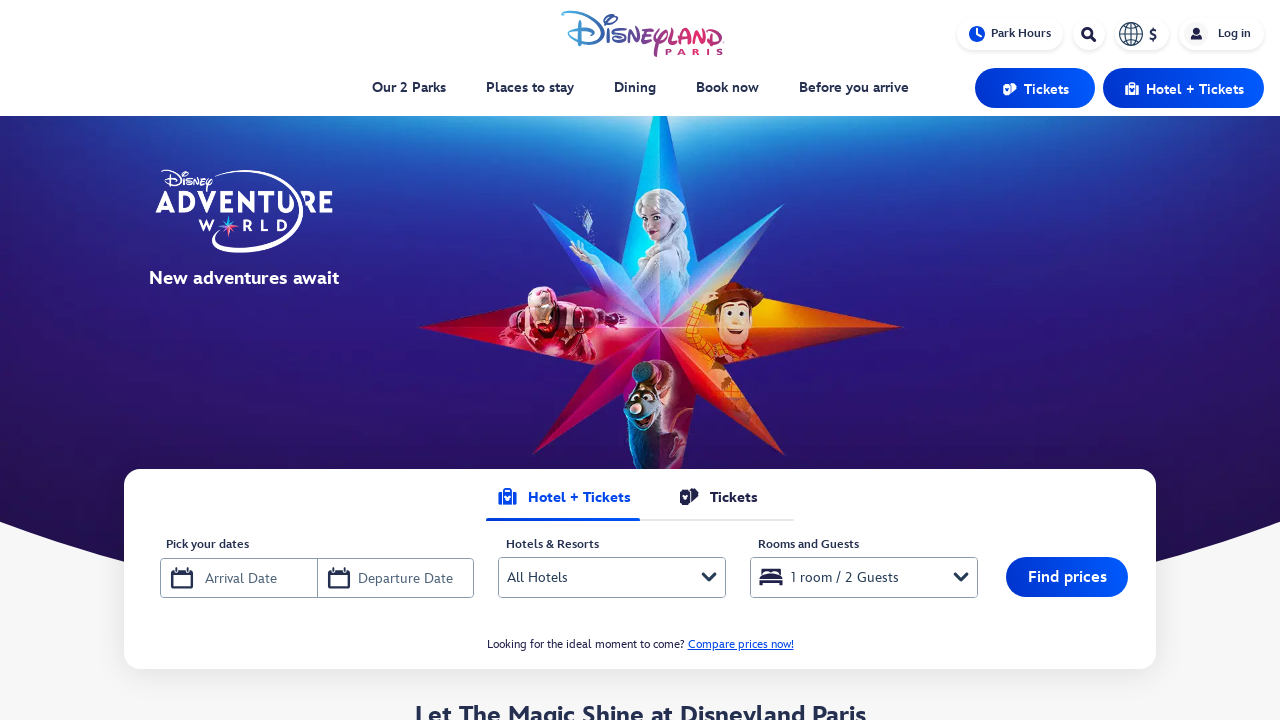